Tests filtering to display all items after applying other filters

Starting URL: https://demo.playwright.dev/todomvc

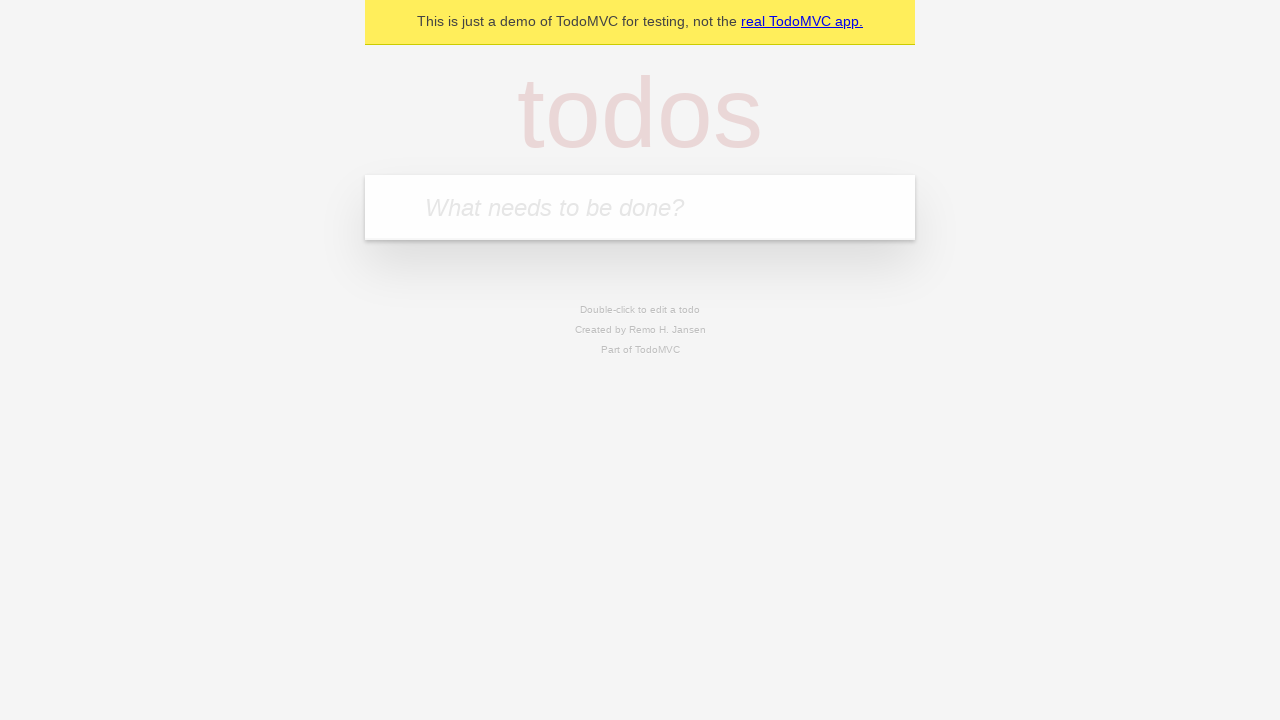

Filled todo input with 'buy some cheese' on internal:attr=[placeholder="What needs to be done?"i]
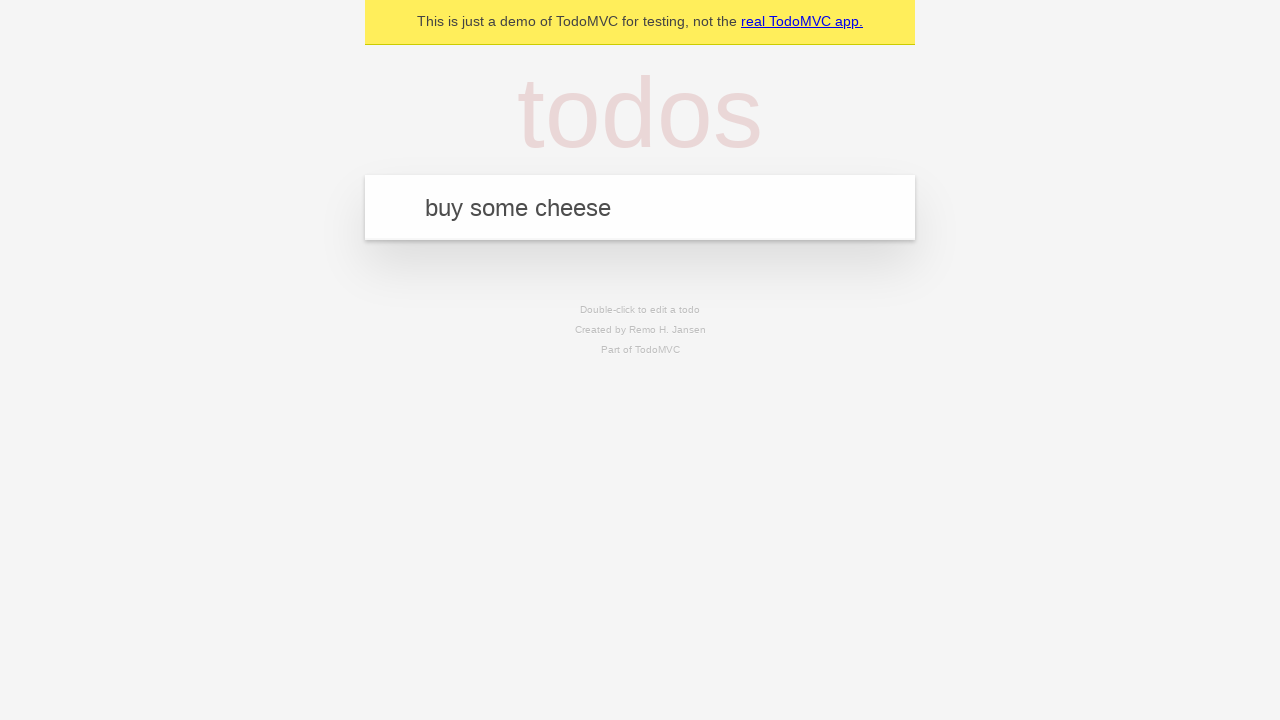

Pressed Enter to create first todo on internal:attr=[placeholder="What needs to be done?"i]
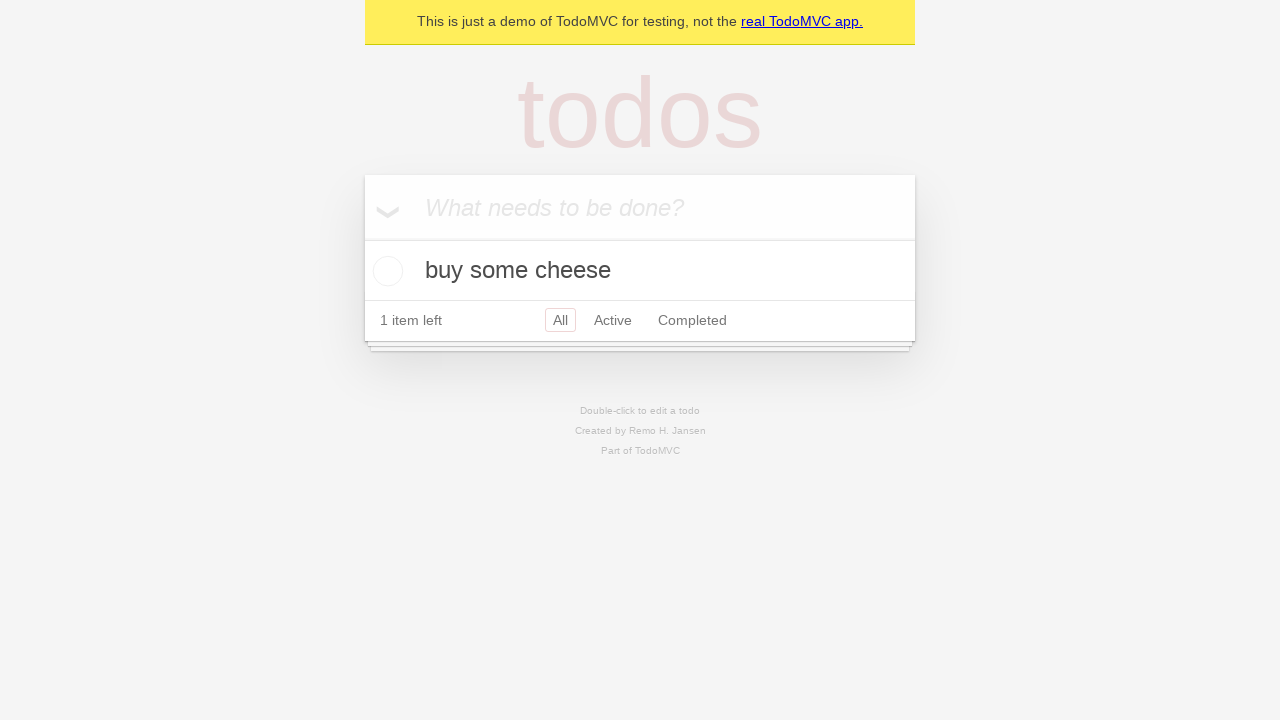

Filled todo input with 'feed the cat' on internal:attr=[placeholder="What needs to be done?"i]
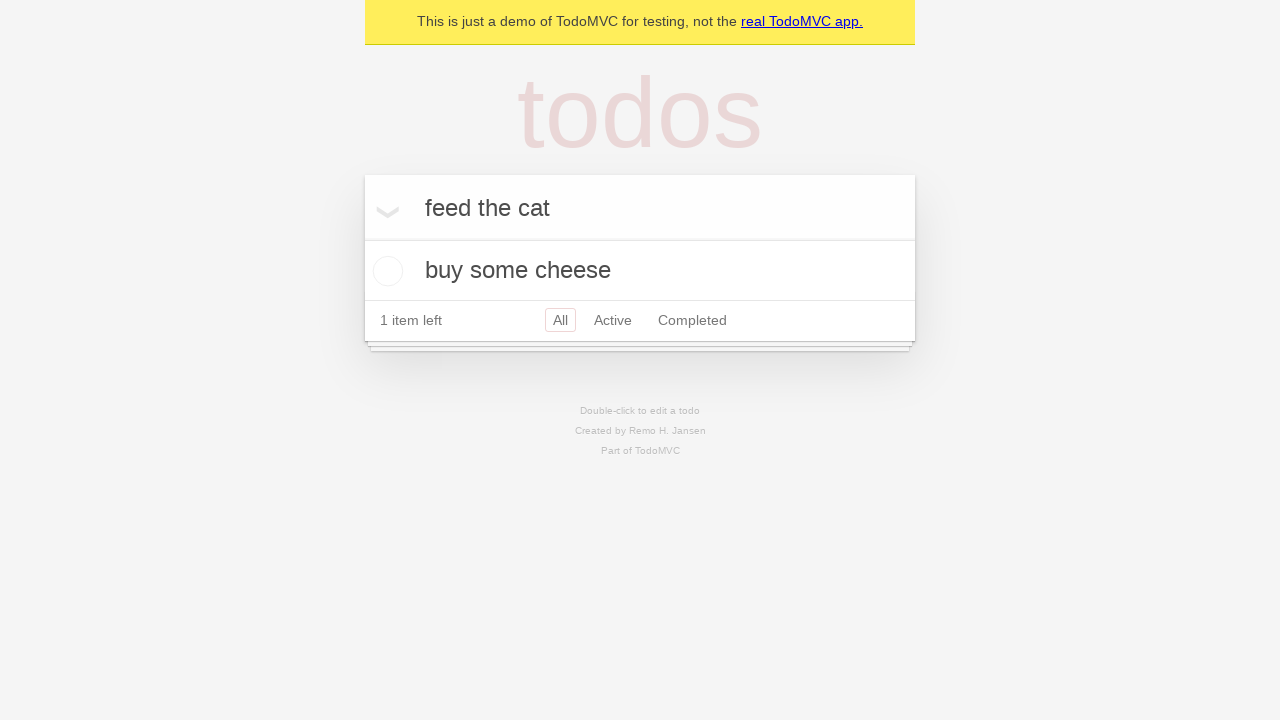

Pressed Enter to create second todo on internal:attr=[placeholder="What needs to be done?"i]
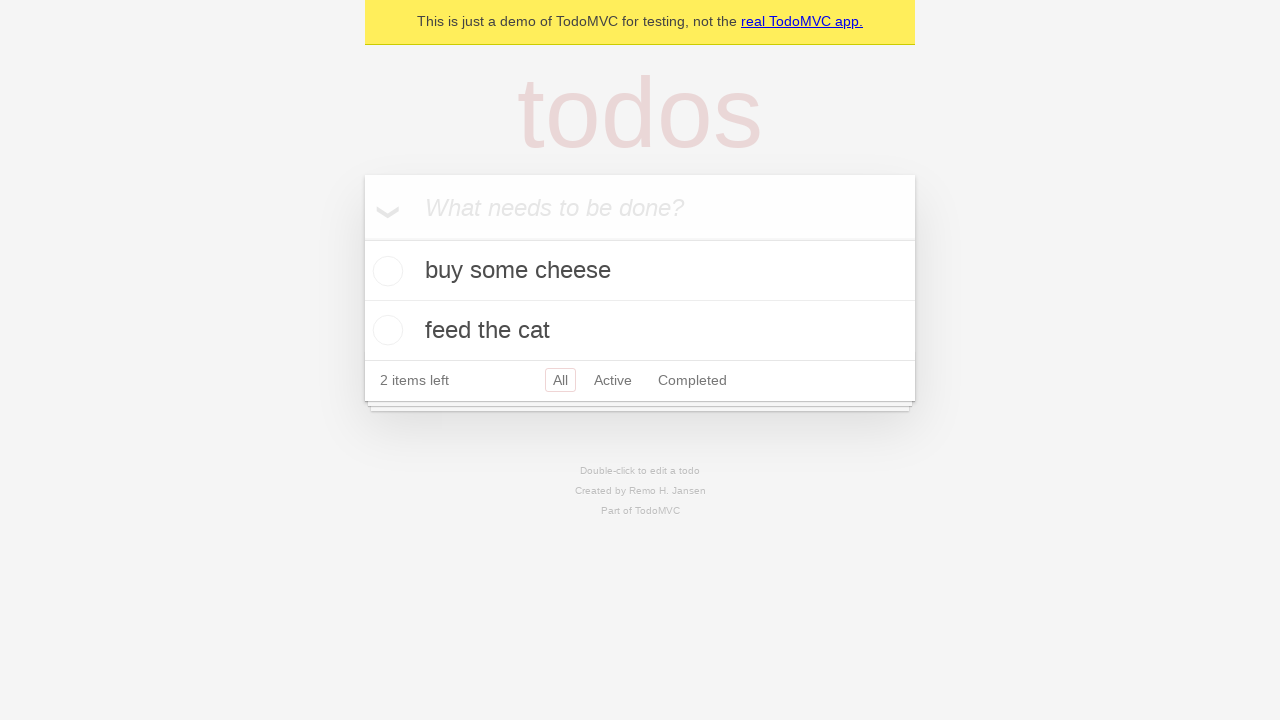

Filled todo input with 'book a doctors appointment' on internal:attr=[placeholder="What needs to be done?"i]
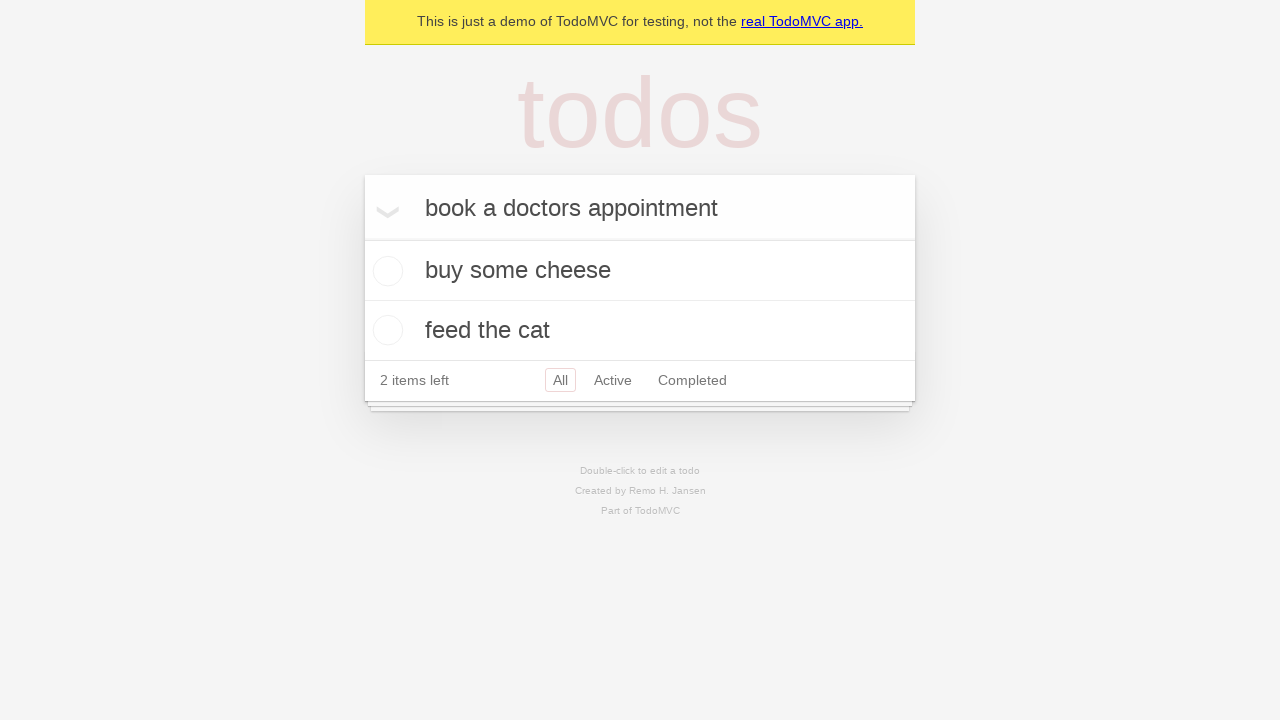

Pressed Enter to create third todo on internal:attr=[placeholder="What needs to be done?"i]
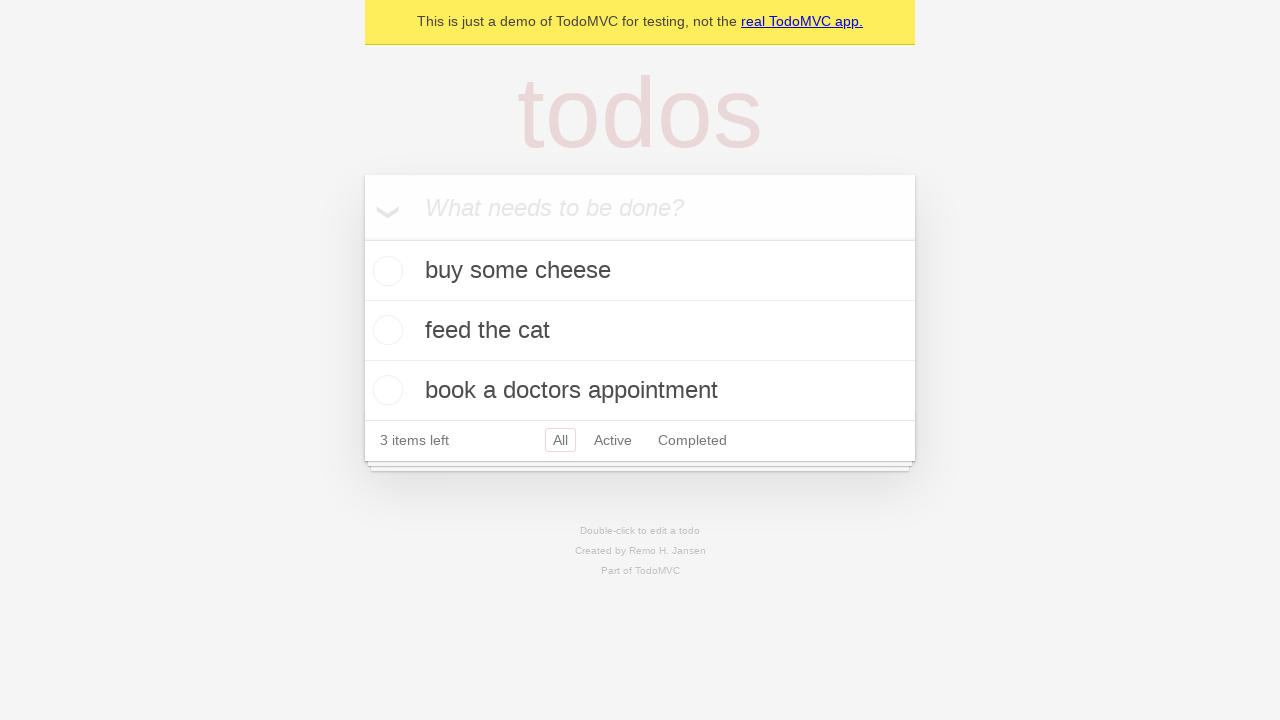

Checked the second todo item at (385, 330) on internal:testid=[data-testid="todo-item"s] >> nth=1 >> internal:role=checkbox
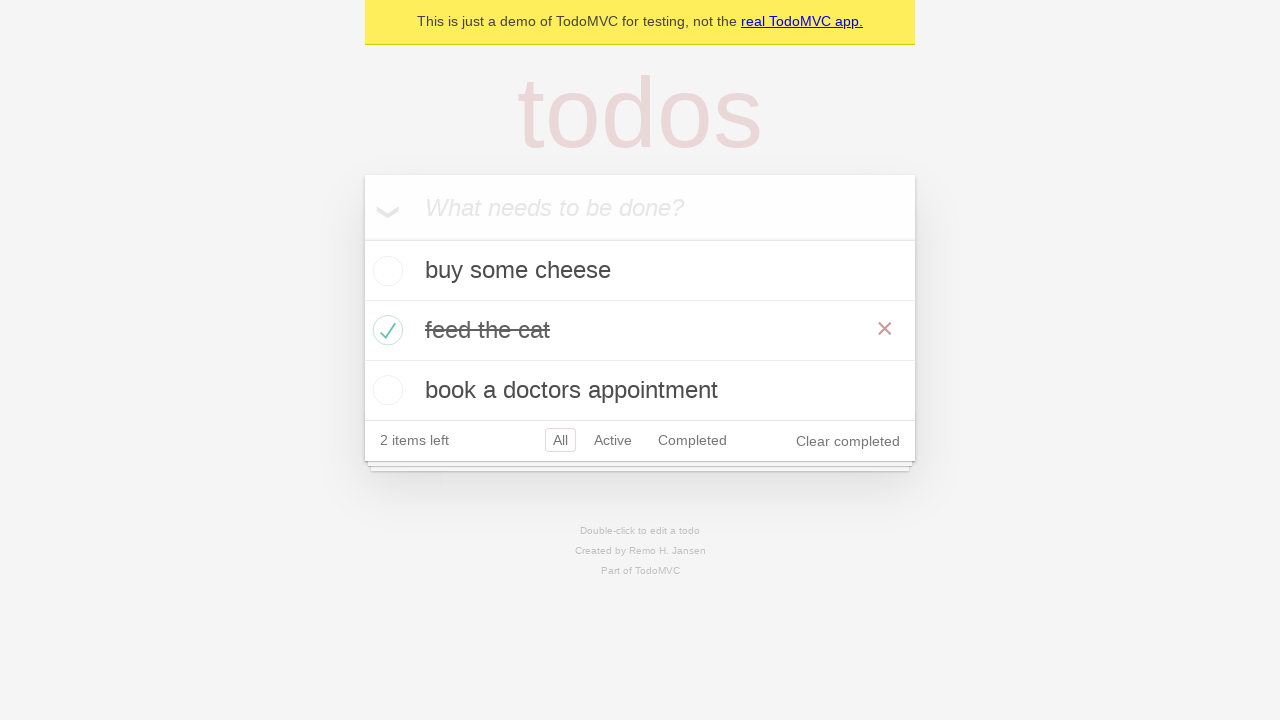

Clicked Active filter to display active items only at (613, 440) on internal:role=link[name="Active"i]
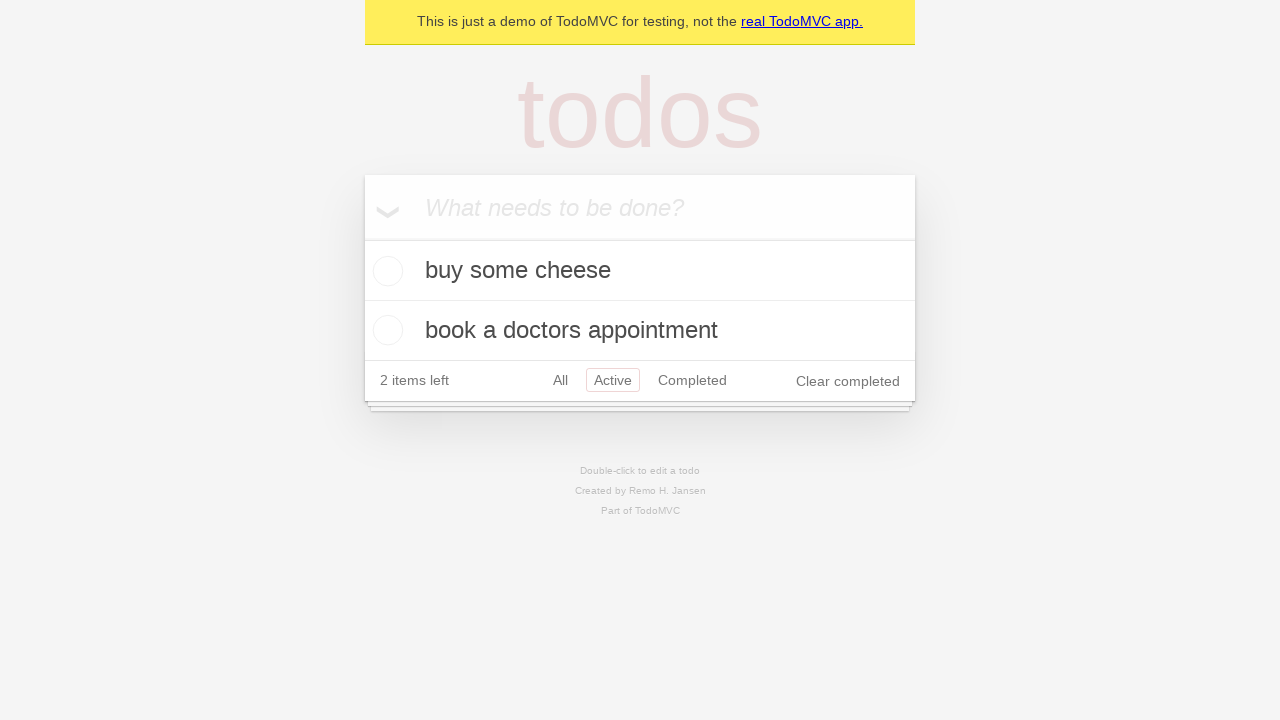

Clicked Completed filter to display completed items only at (692, 380) on internal:role=link[name="Completed"i]
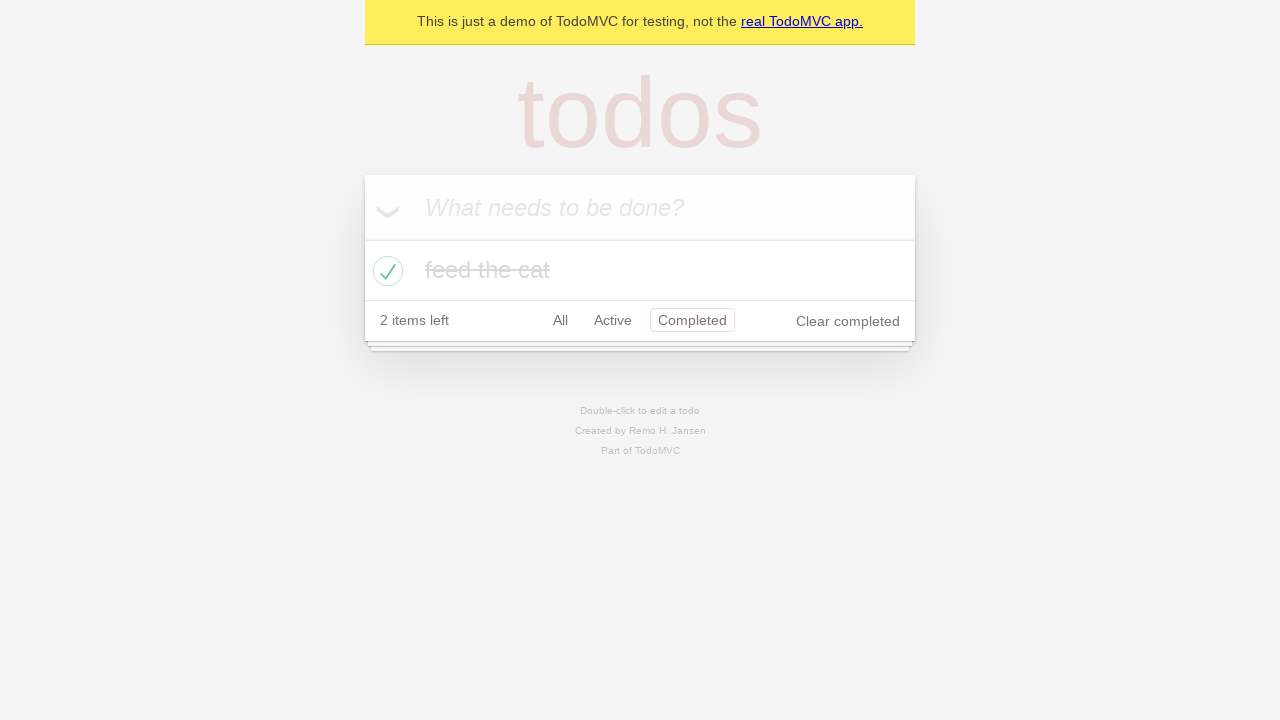

Clicked All filter to display all items at (560, 320) on internal:role=link[name="All"i]
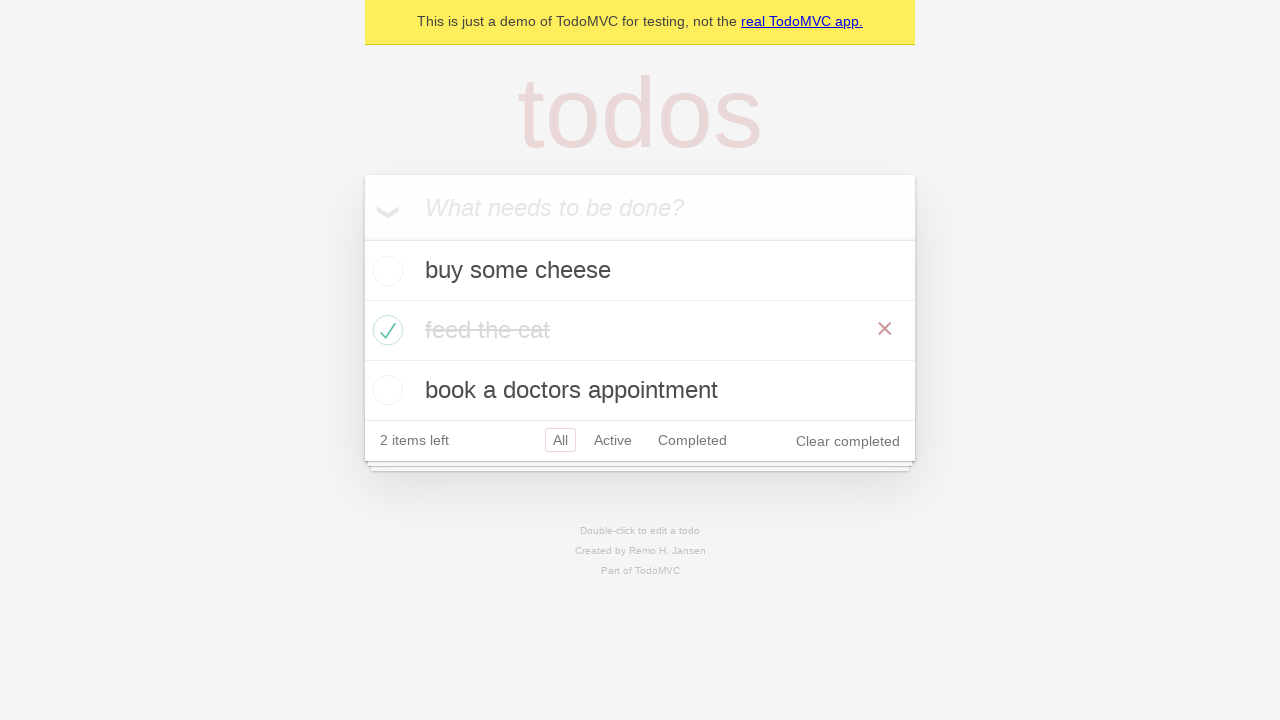

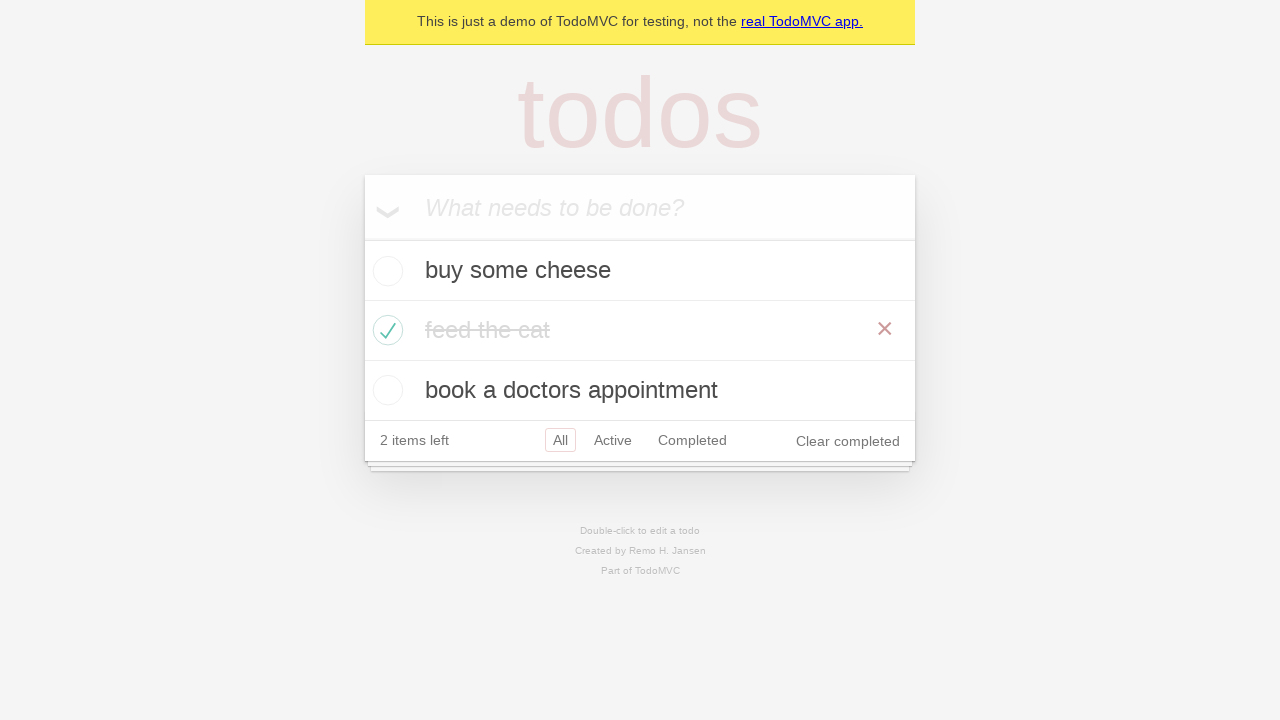